Tests that new todo items are appended to the bottom of the list and counter displays correctly

Starting URL: https://demo.playwright.dev/todomvc

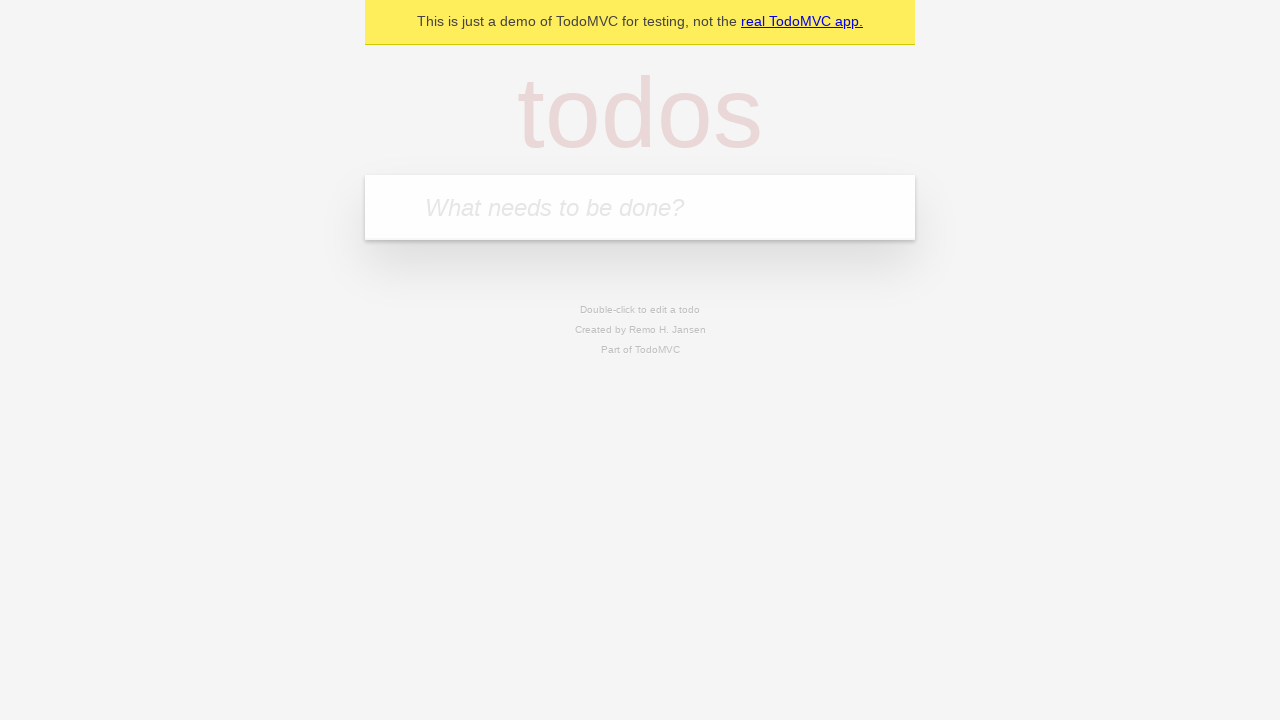

Filled input field with 'buy some cheese' on internal:attr=[placeholder="What needs to be done?"i]
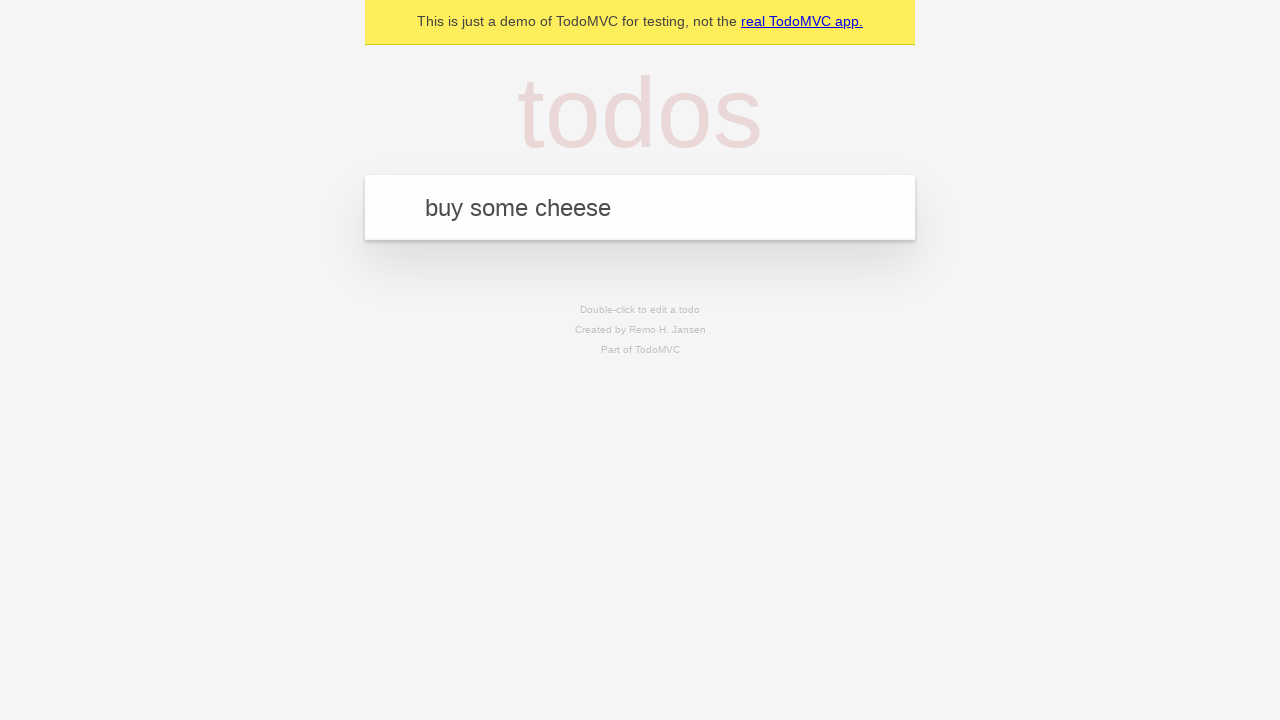

Pressed Enter to add first todo item on internal:attr=[placeholder="What needs to be done?"i]
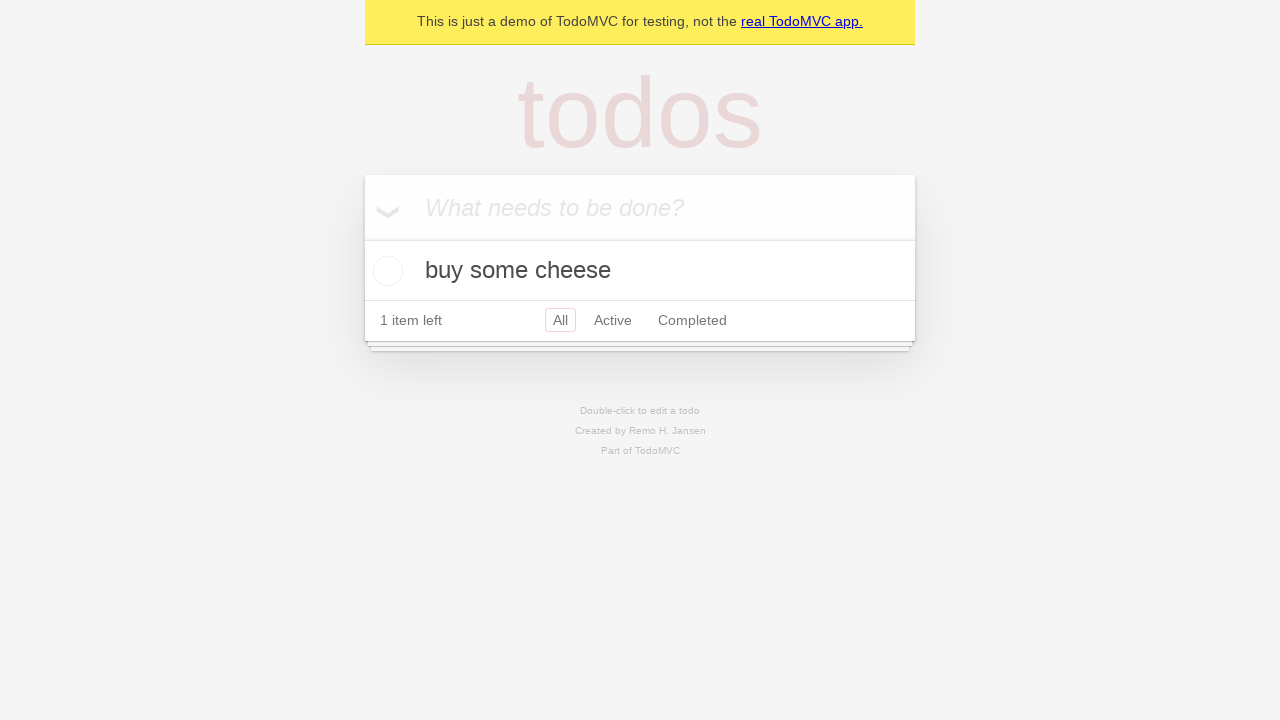

Filled input field with 'feed the cat' on internal:attr=[placeholder="What needs to be done?"i]
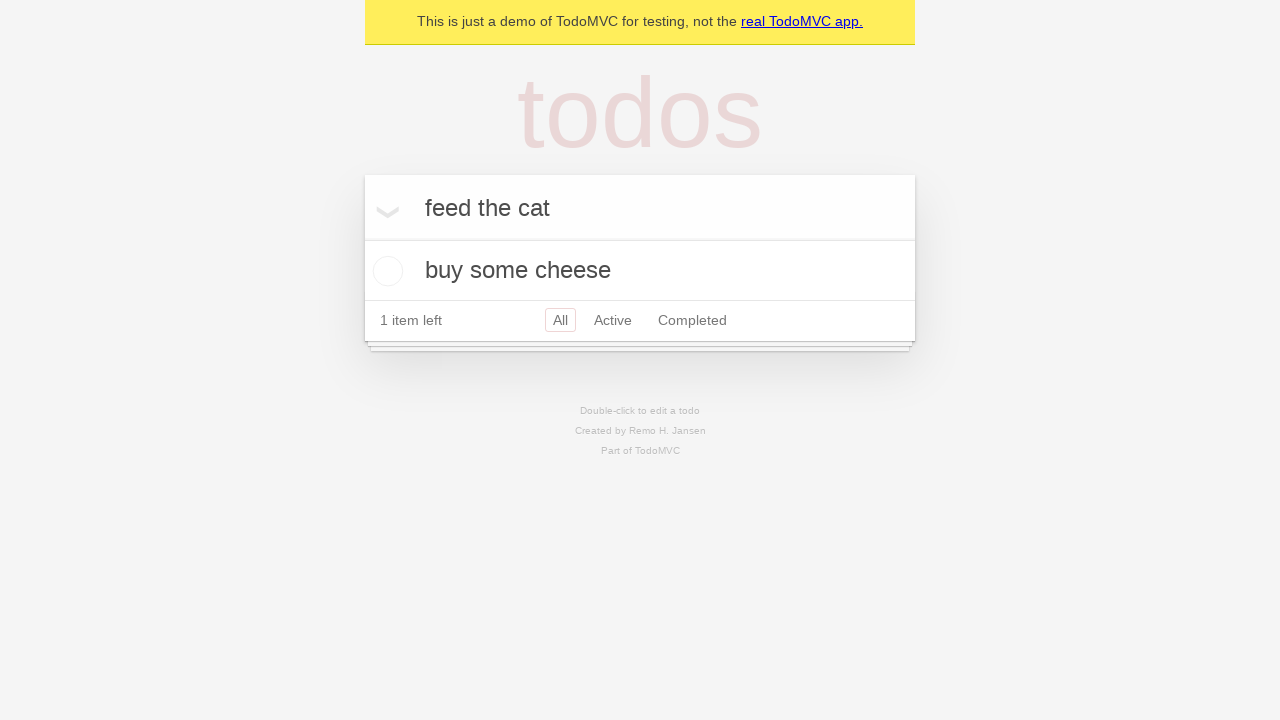

Pressed Enter to add second todo item on internal:attr=[placeholder="What needs to be done?"i]
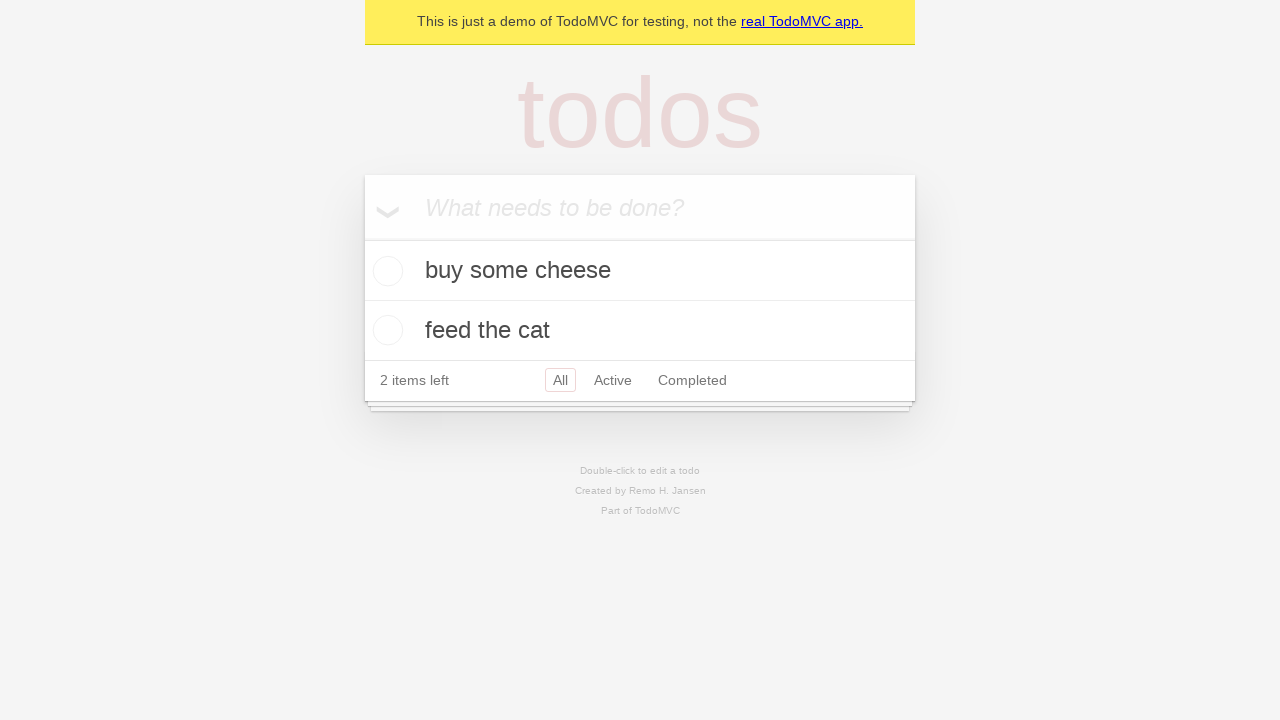

Filled input field with 'book a doctors appointment' on internal:attr=[placeholder="What needs to be done?"i]
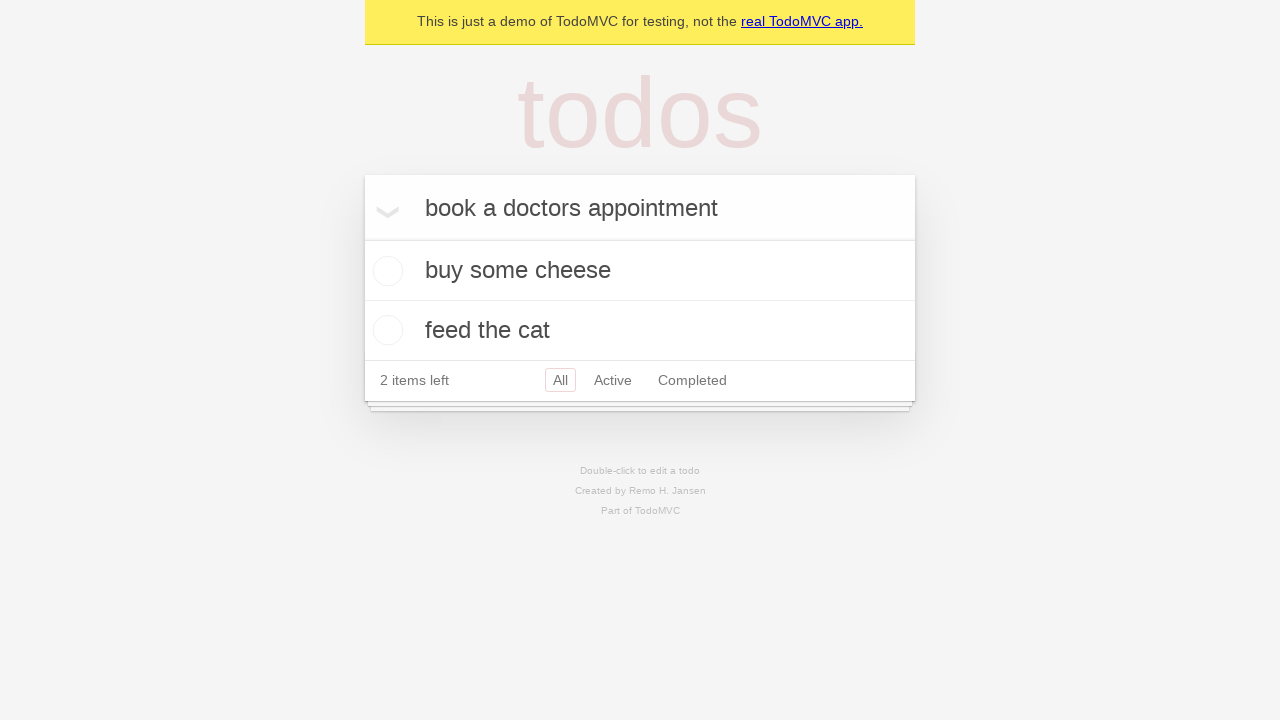

Pressed Enter to add third todo item on internal:attr=[placeholder="What needs to be done?"i]
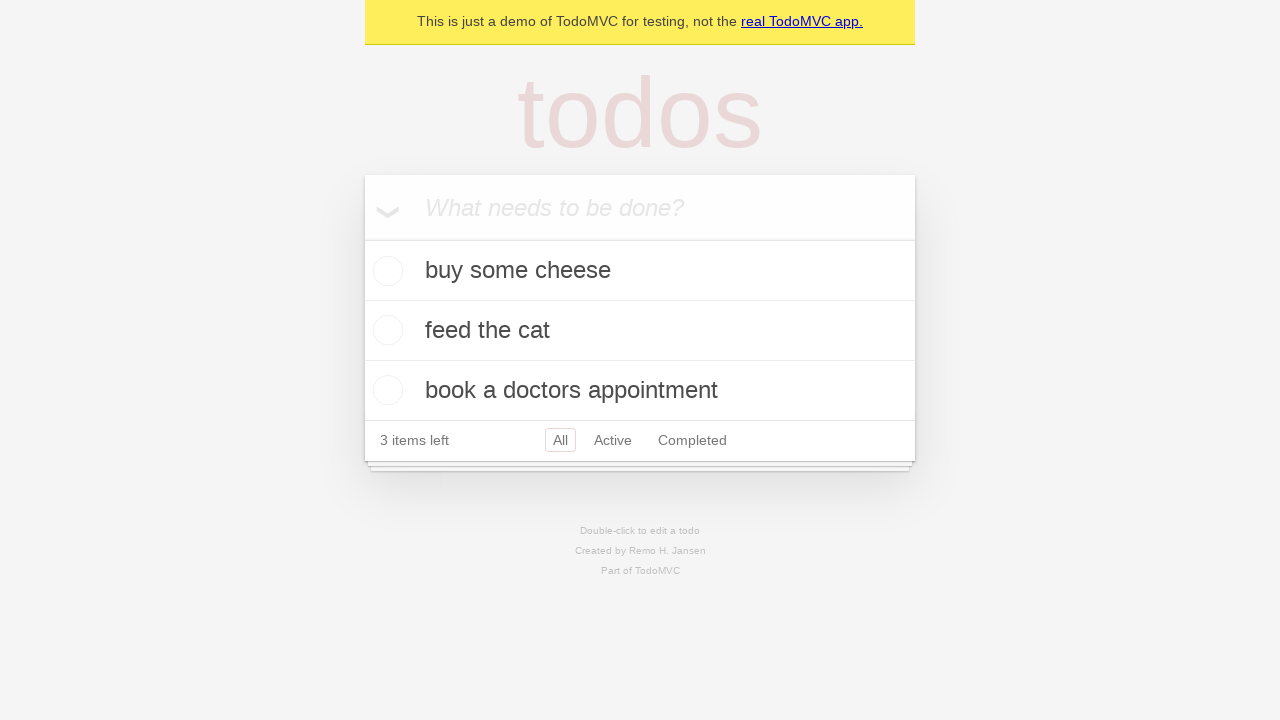

Verified all 3 todo items were saved to localStorage
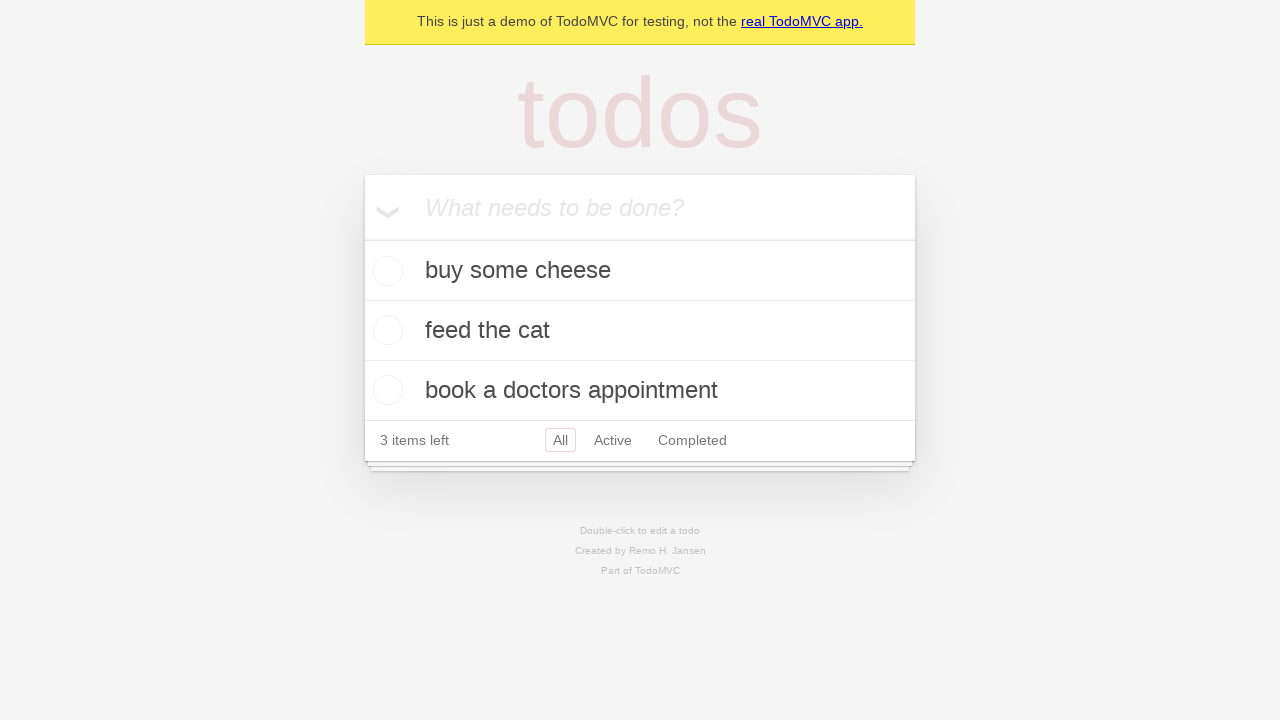

Verified counter displays '3 items left' correctly
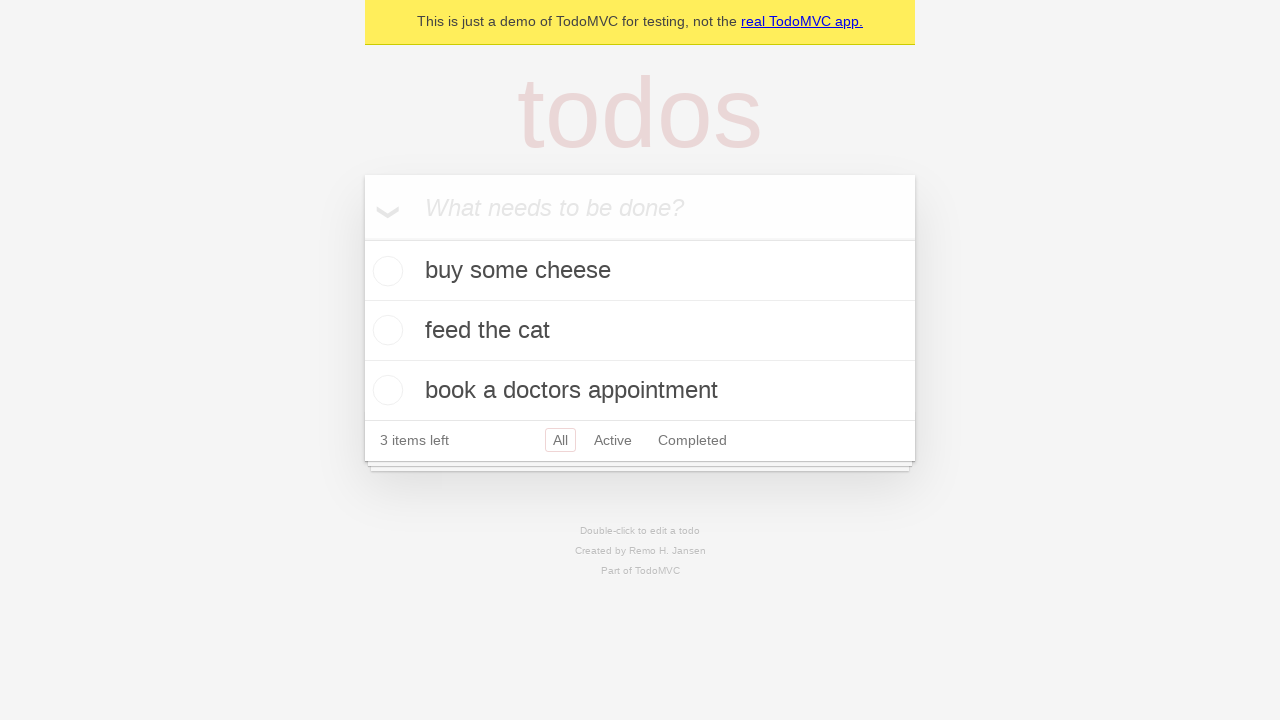

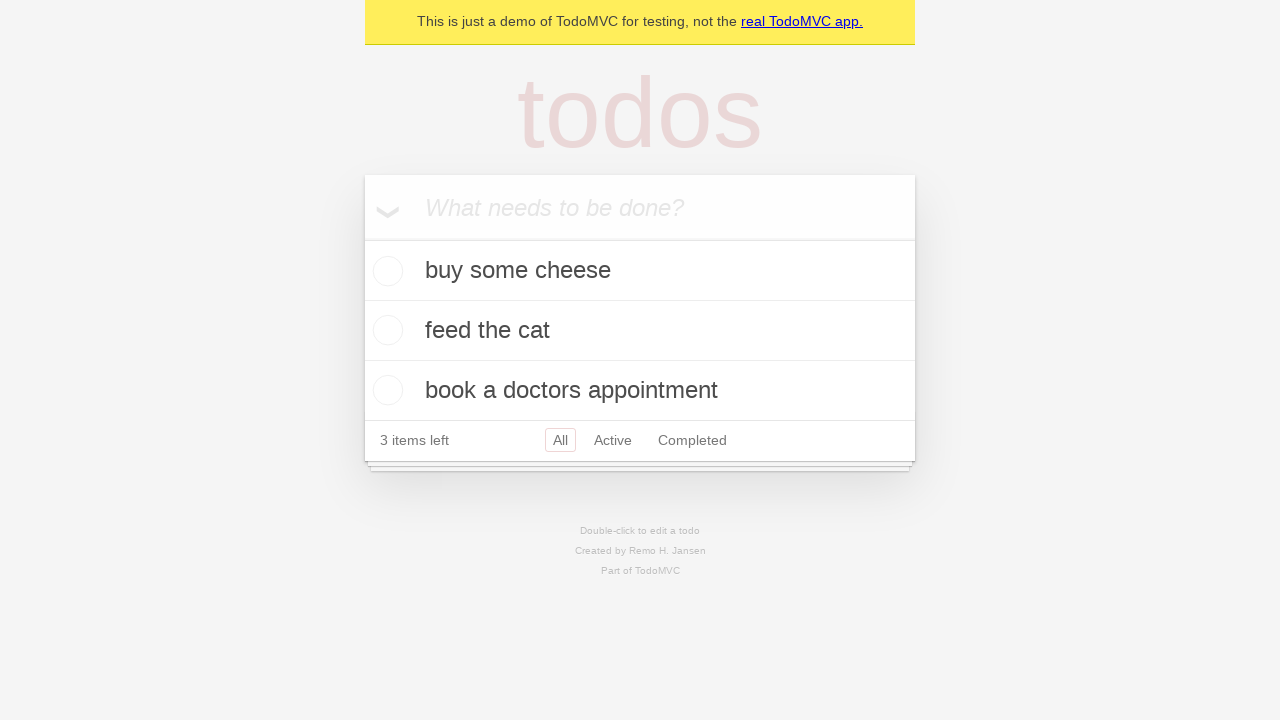